Performs a search on DuckDuckGo by entering a query term and submitting the search form

Starting URL: https://duckduckgo.com

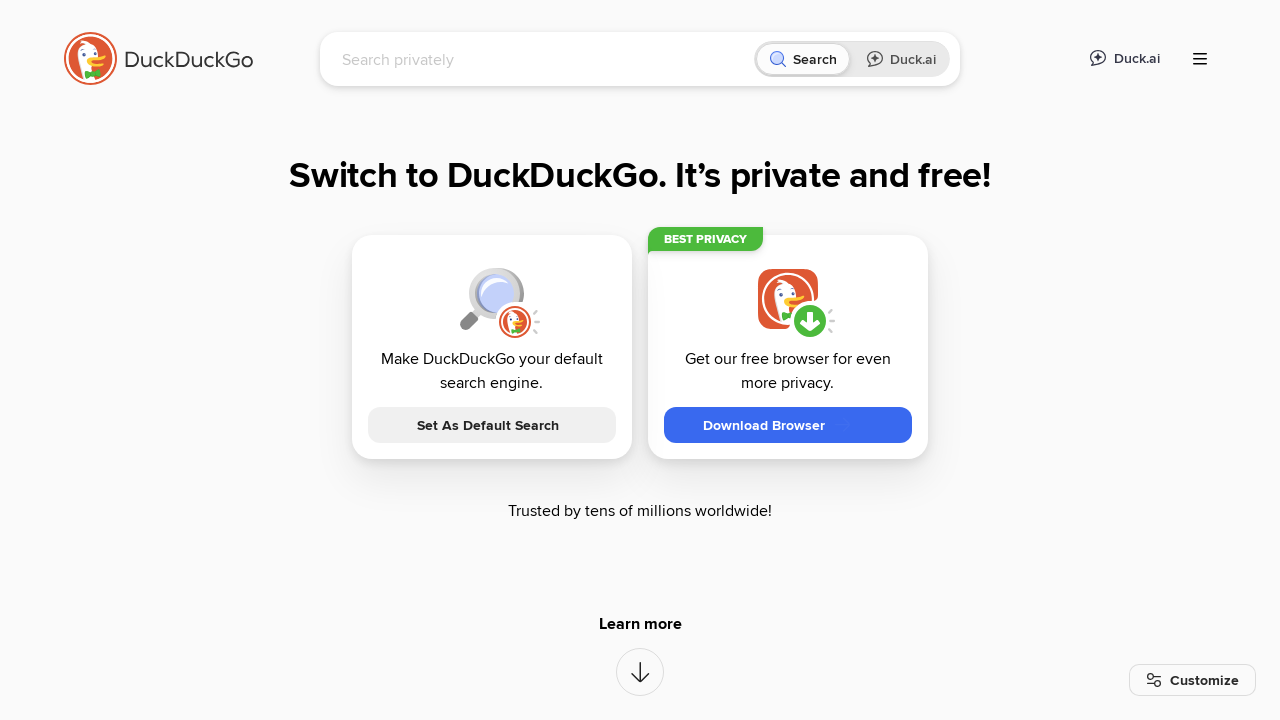

Filled search box with 'Selenium' query on #searchbox_input
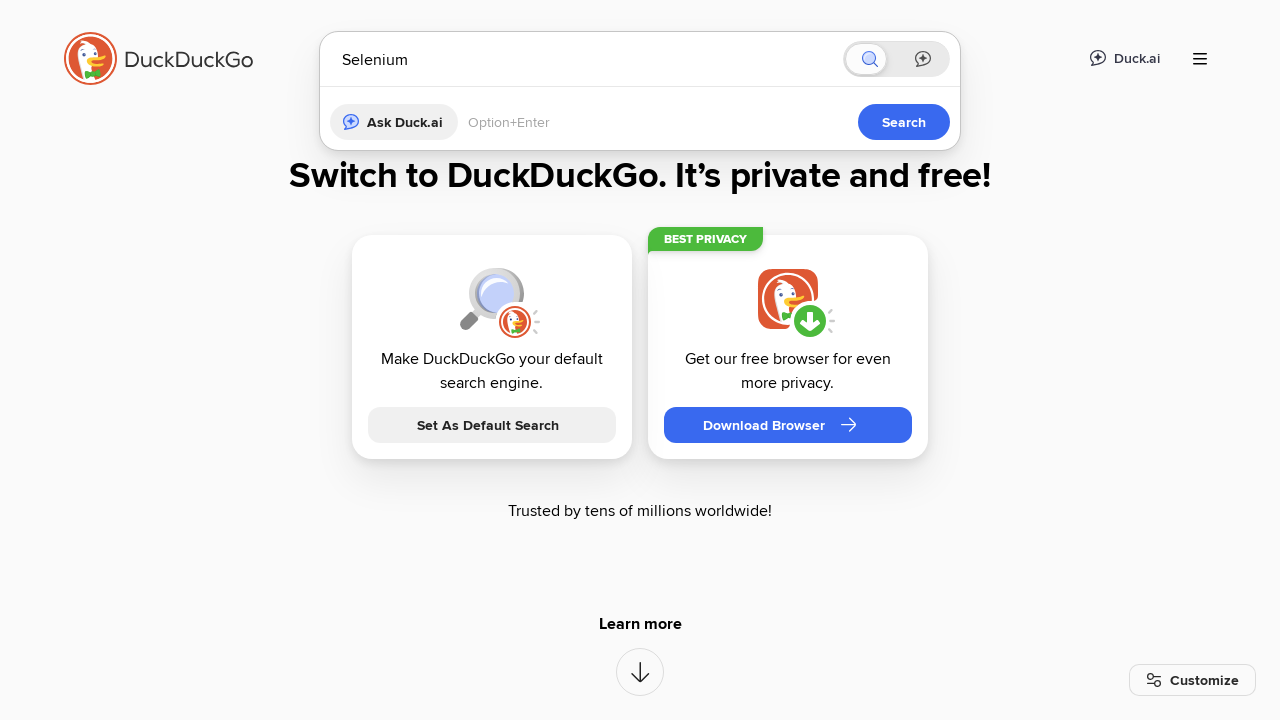

Submitted search form by pressing Enter on #searchbox_input
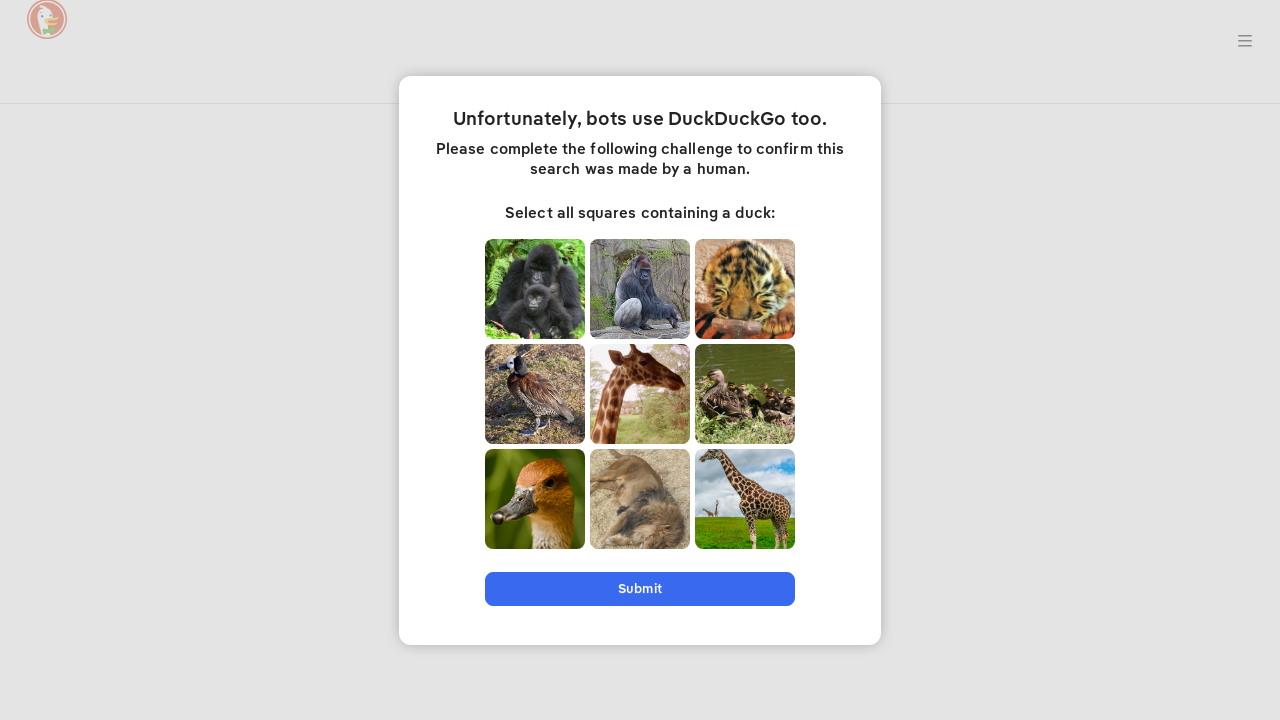

Waited for search results to load
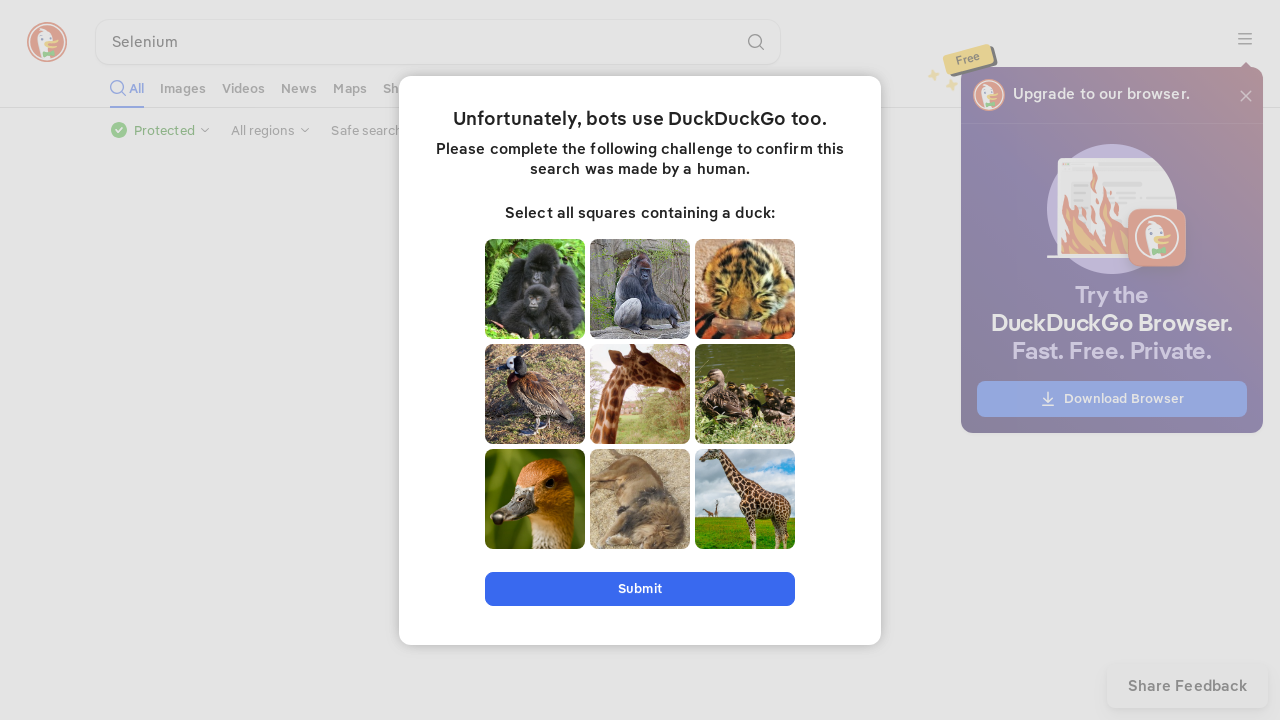

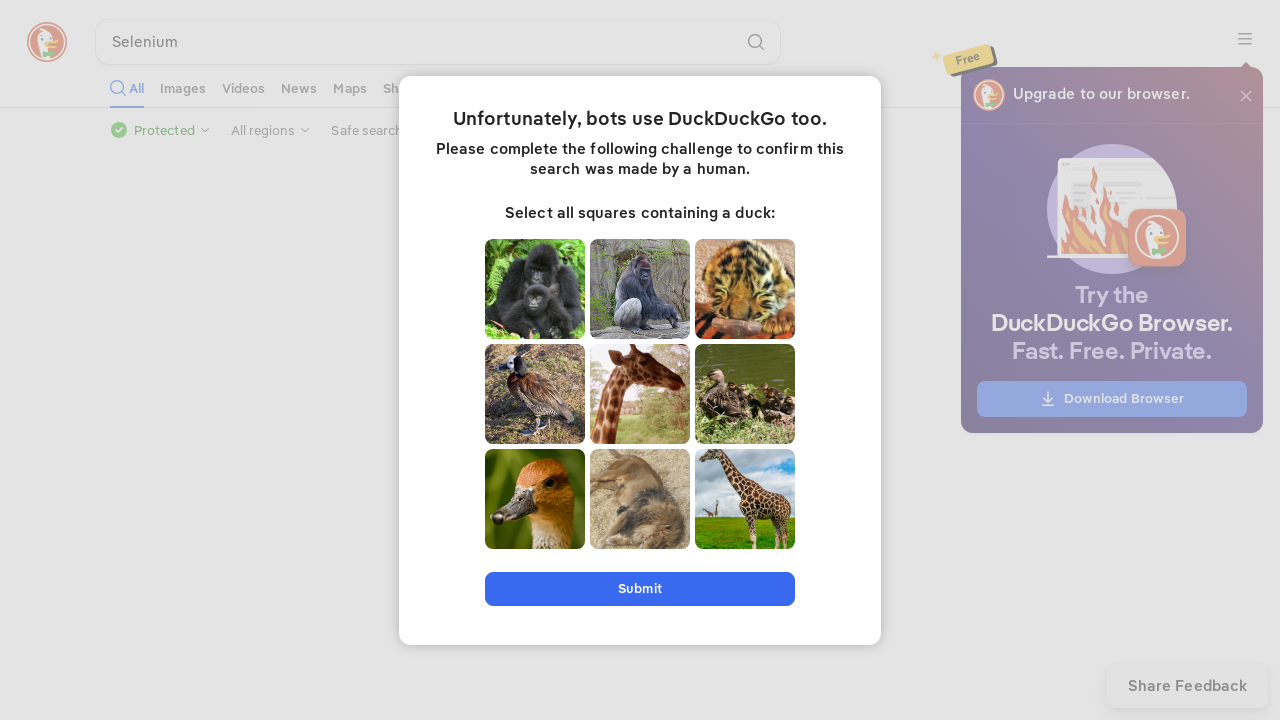